Tests navigation to the Kids category on Dillards website and verifies that the Girls link is displayed

Starting URL: https://www.dillards.com/

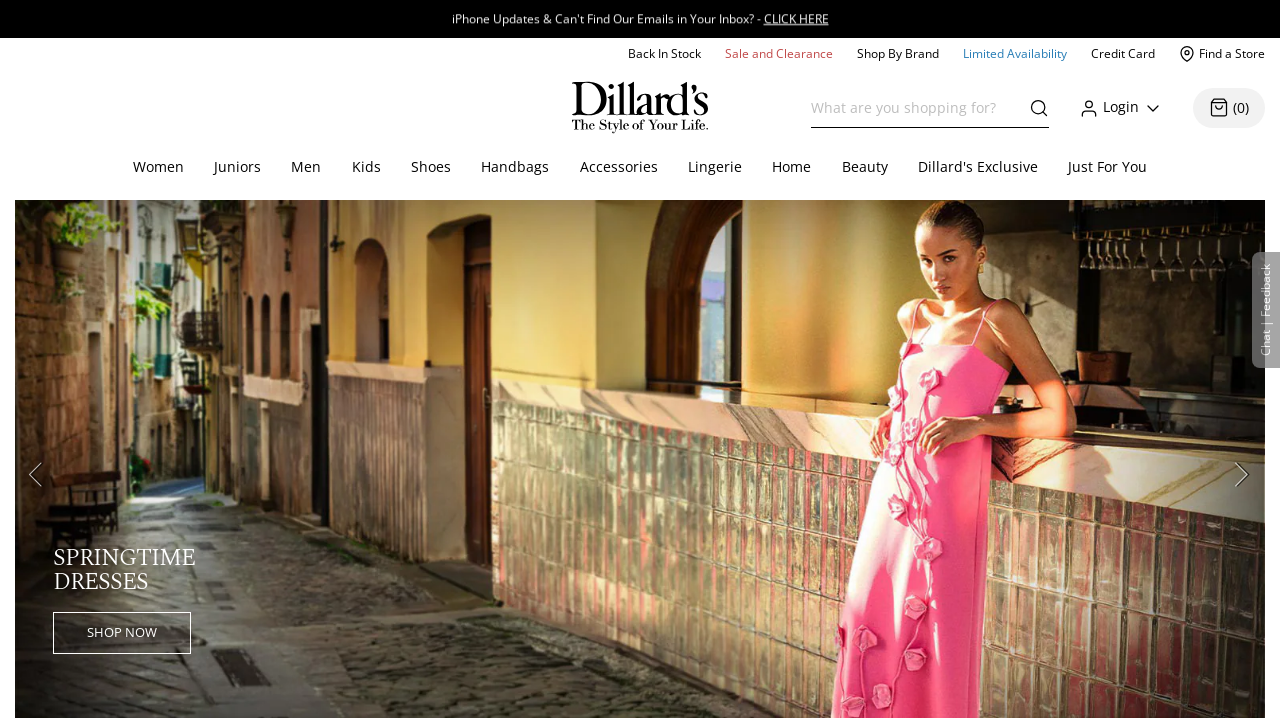

Clicked on Kids category in top navigation at (366, 168) on #topcat_Kids
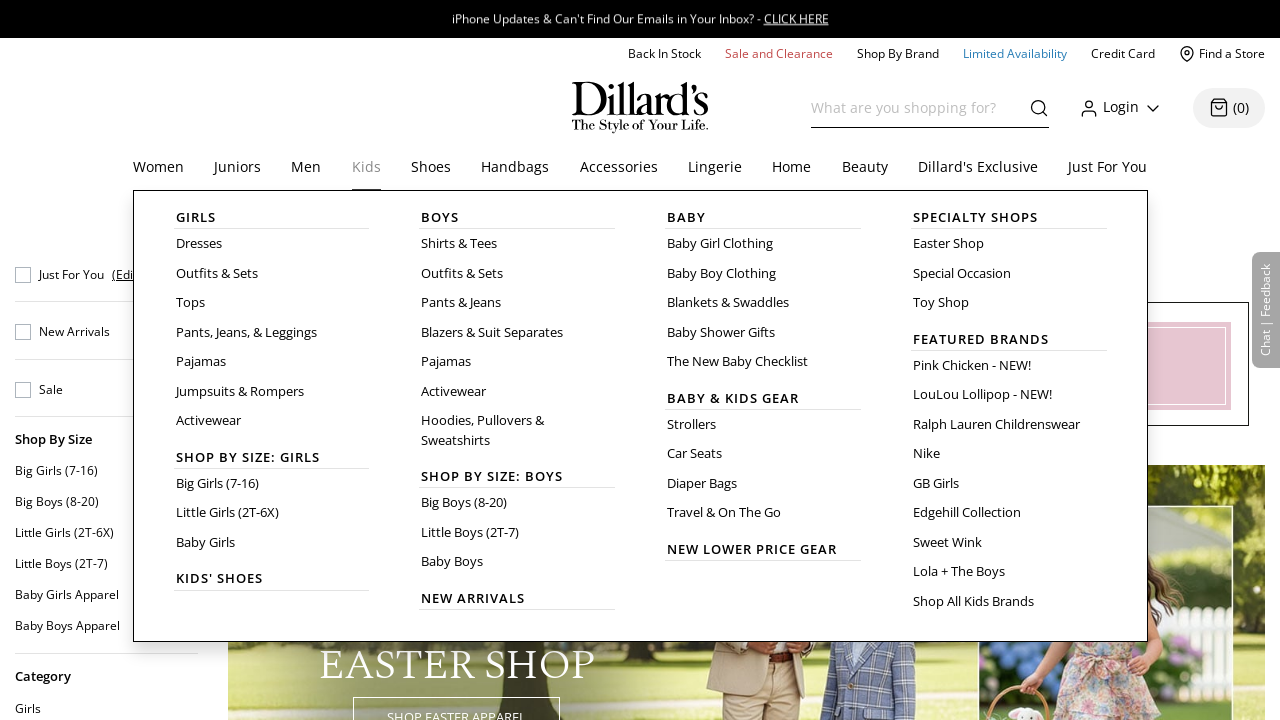

Girls link is displayed and loaded
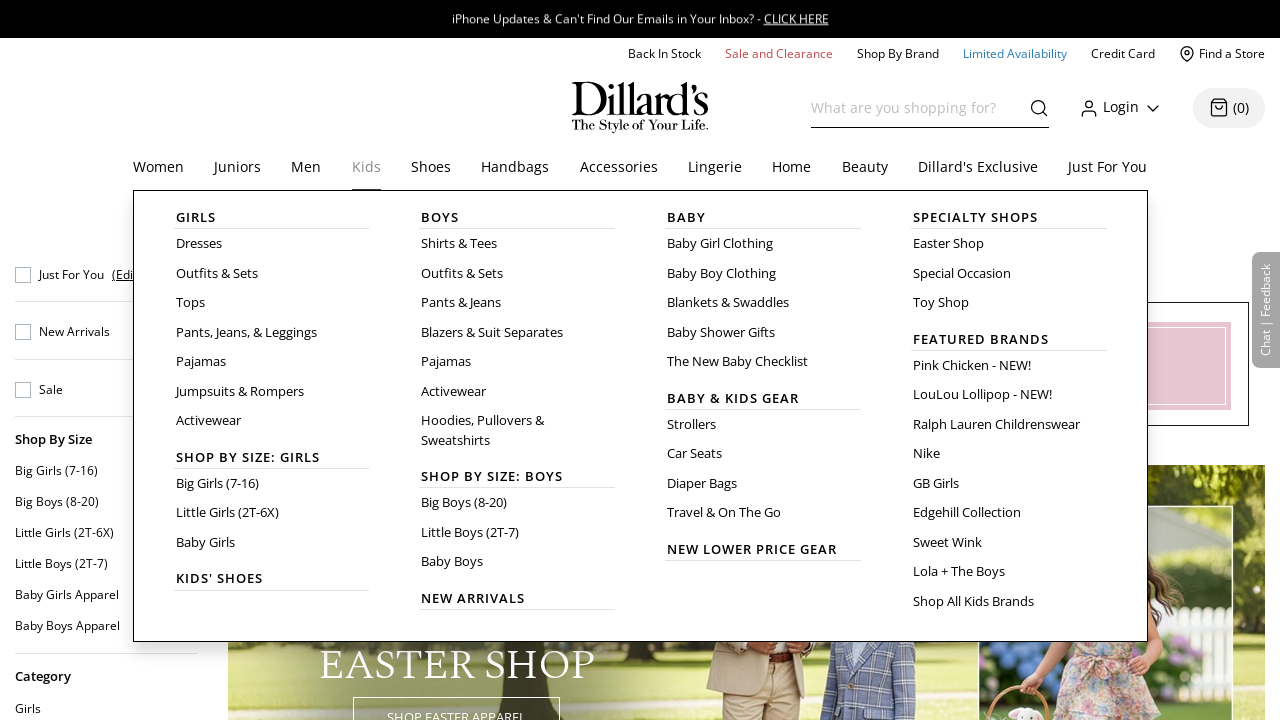

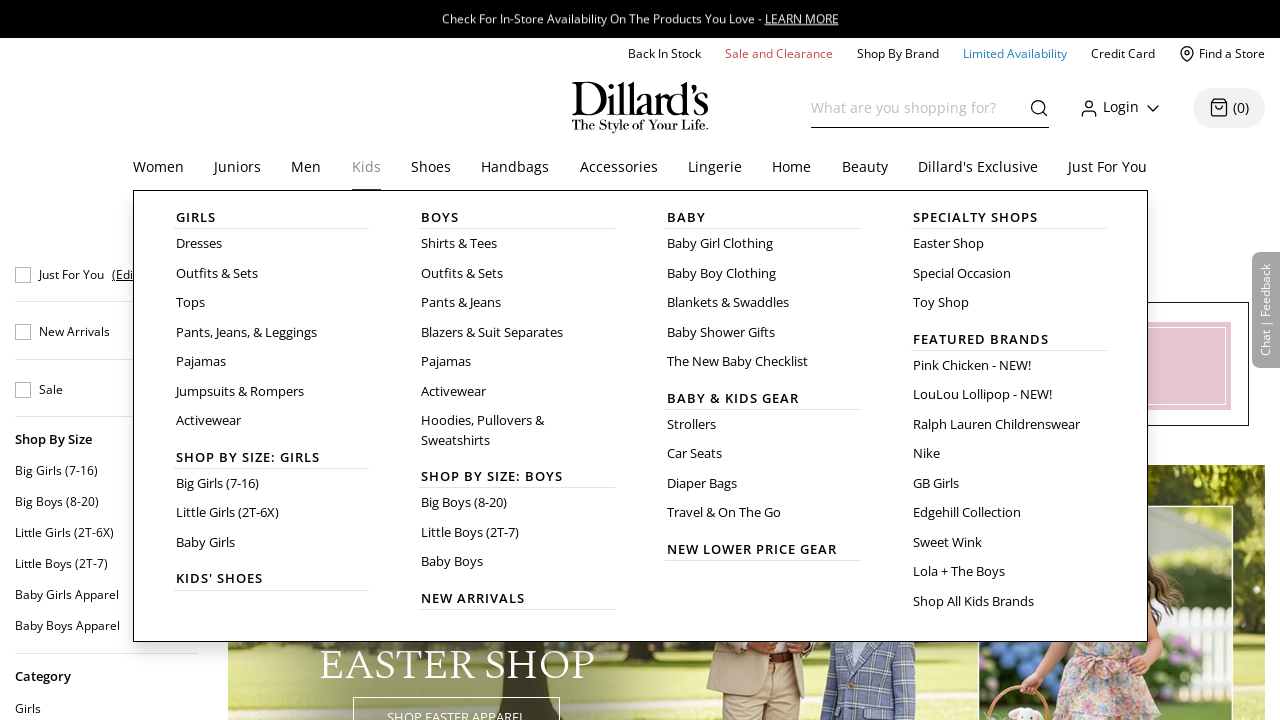